Tests UI interactions on a practice page including selecting a checkbox by value, clicking a radio button, and verifying element visibility toggle when clicking a hide button.

Starting URL: https://rahulshettyacademy.com/AutomationPractice/

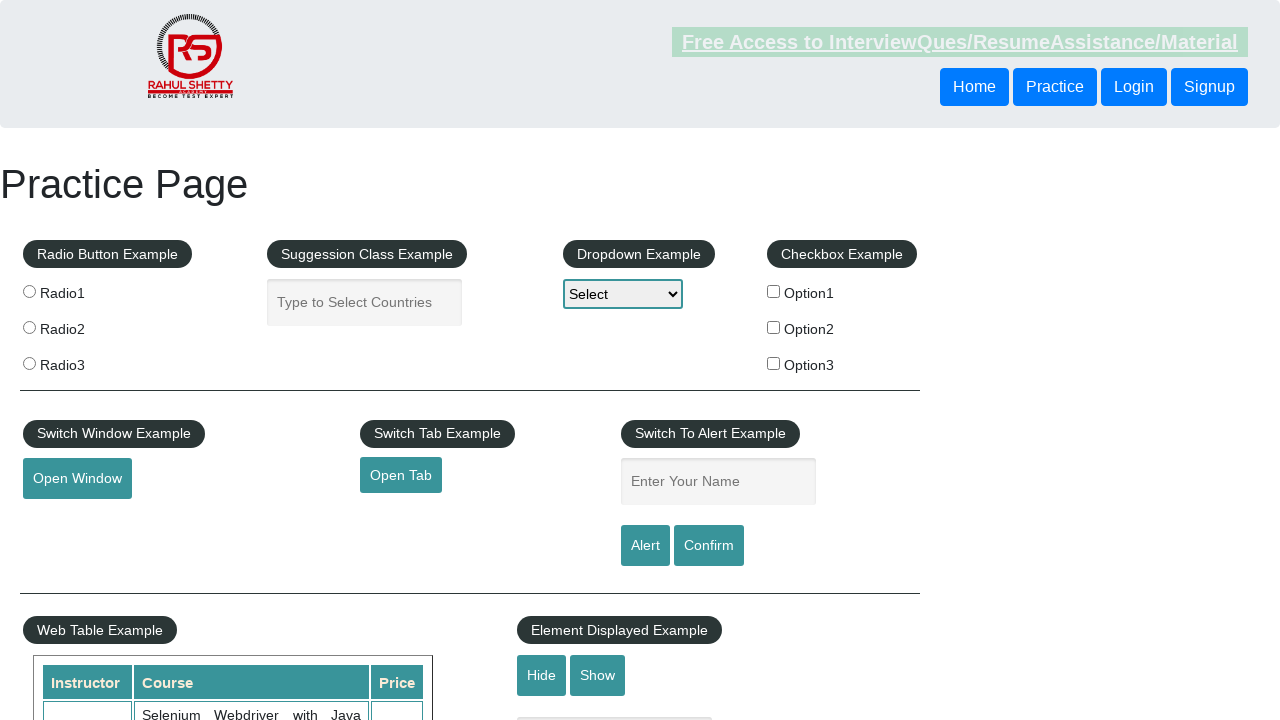

Located all checkboxes on the page
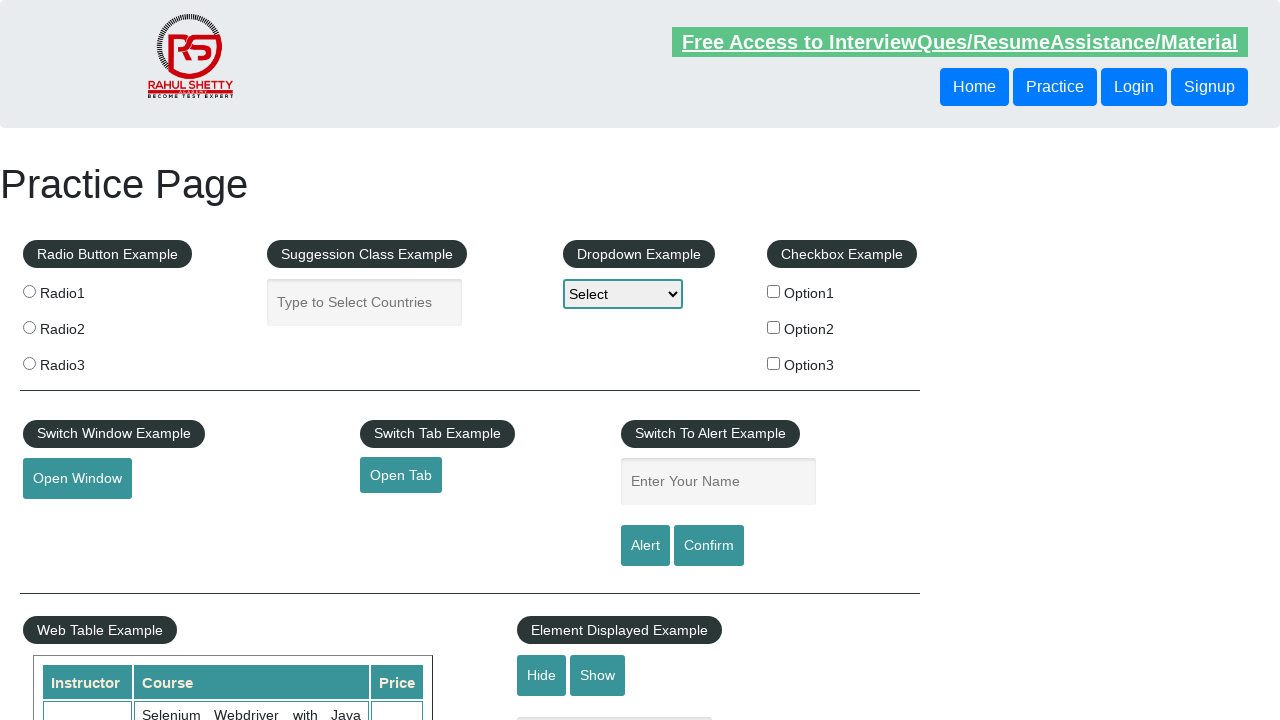

Counted 3 checkboxes
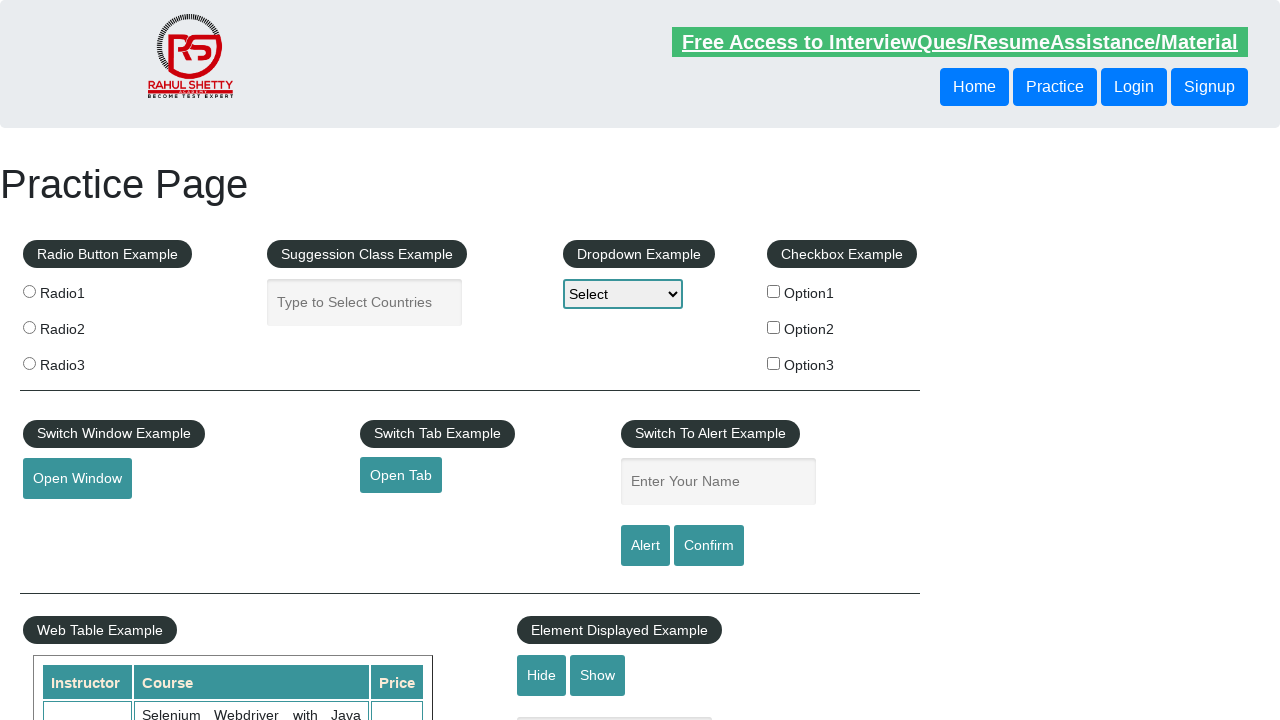

Retrieved checkbox at index 0
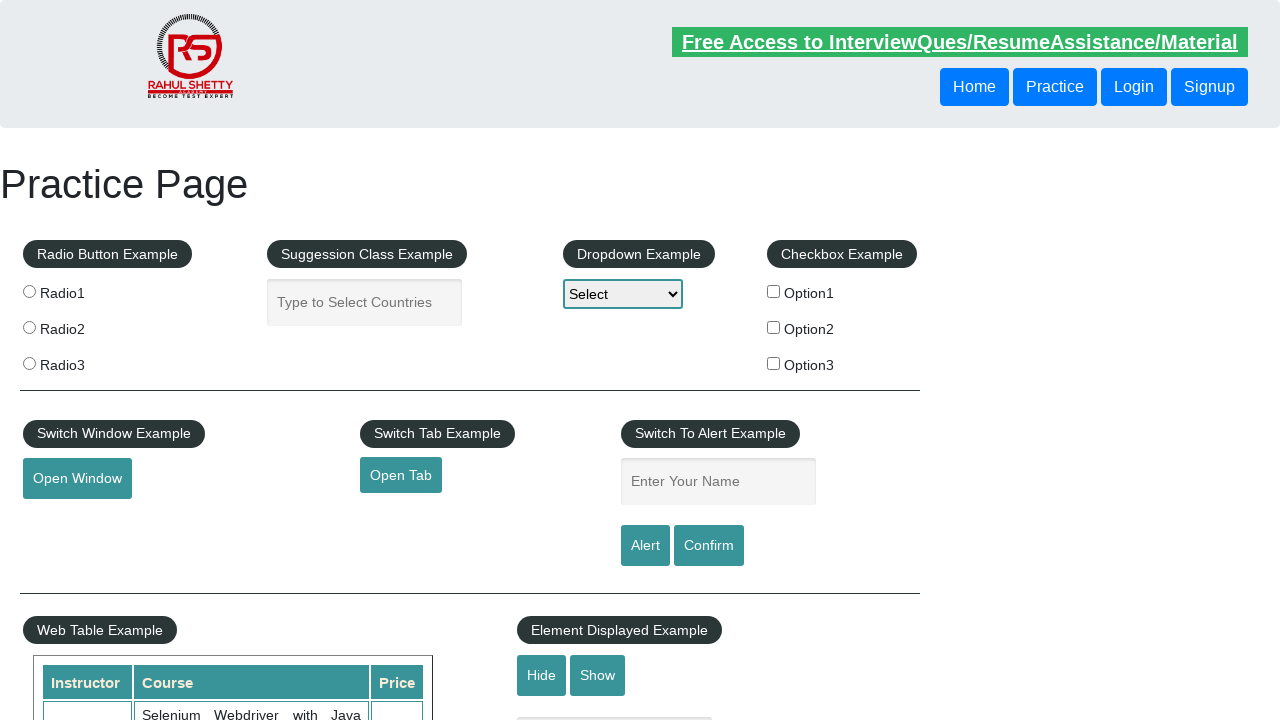

Retrieved checkbox at index 1
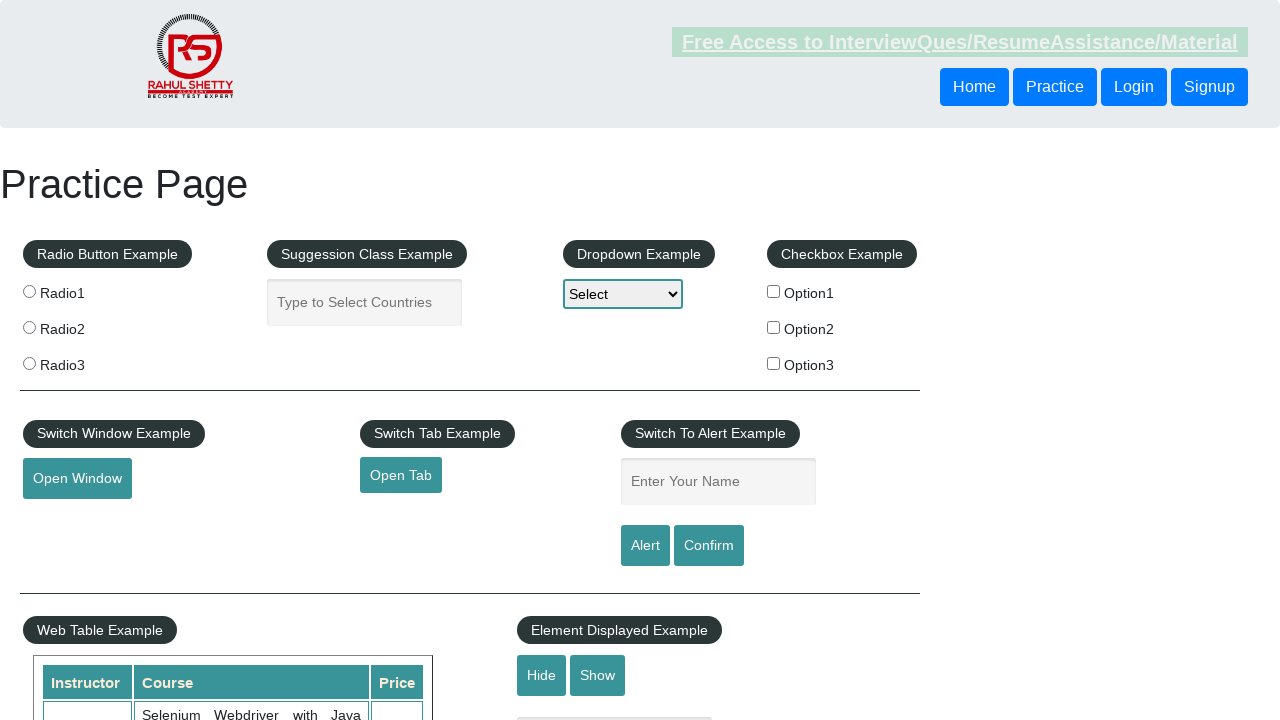

Clicked checkbox with value 'option2' at (774, 327) on xpath=//input[@type='checkbox'] >> nth=1
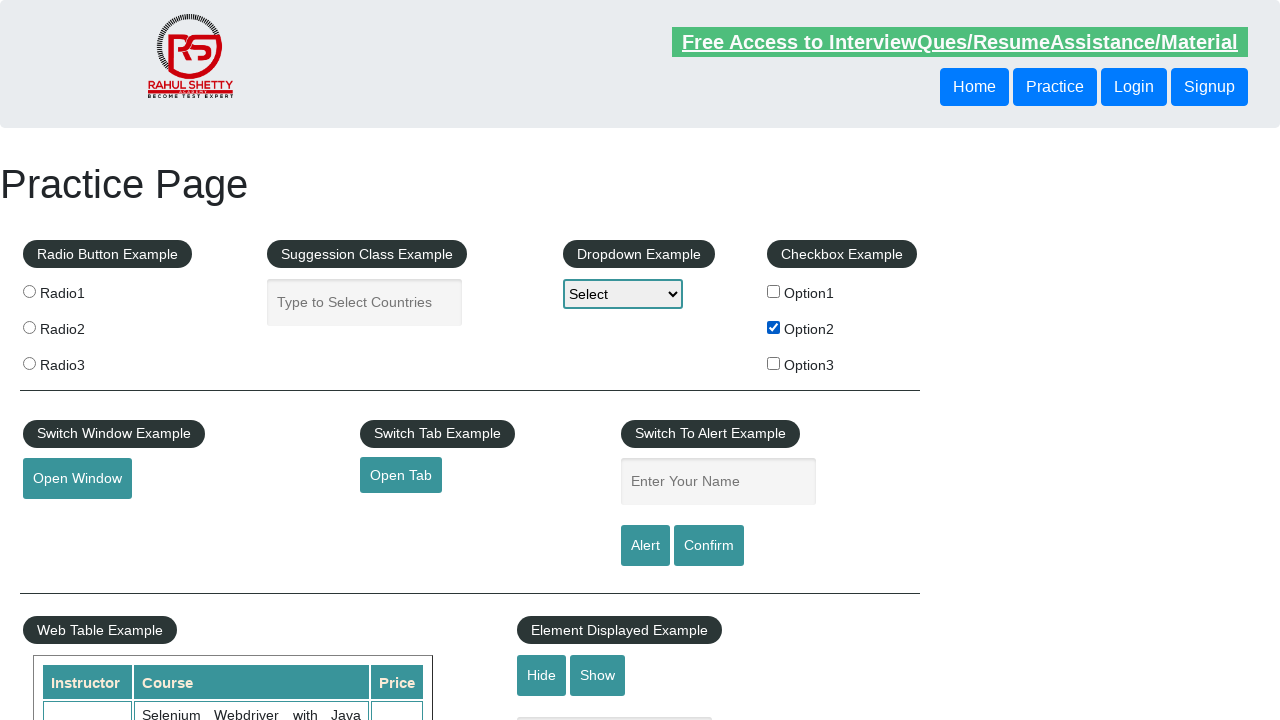

Verified 'option2' checkbox is checked
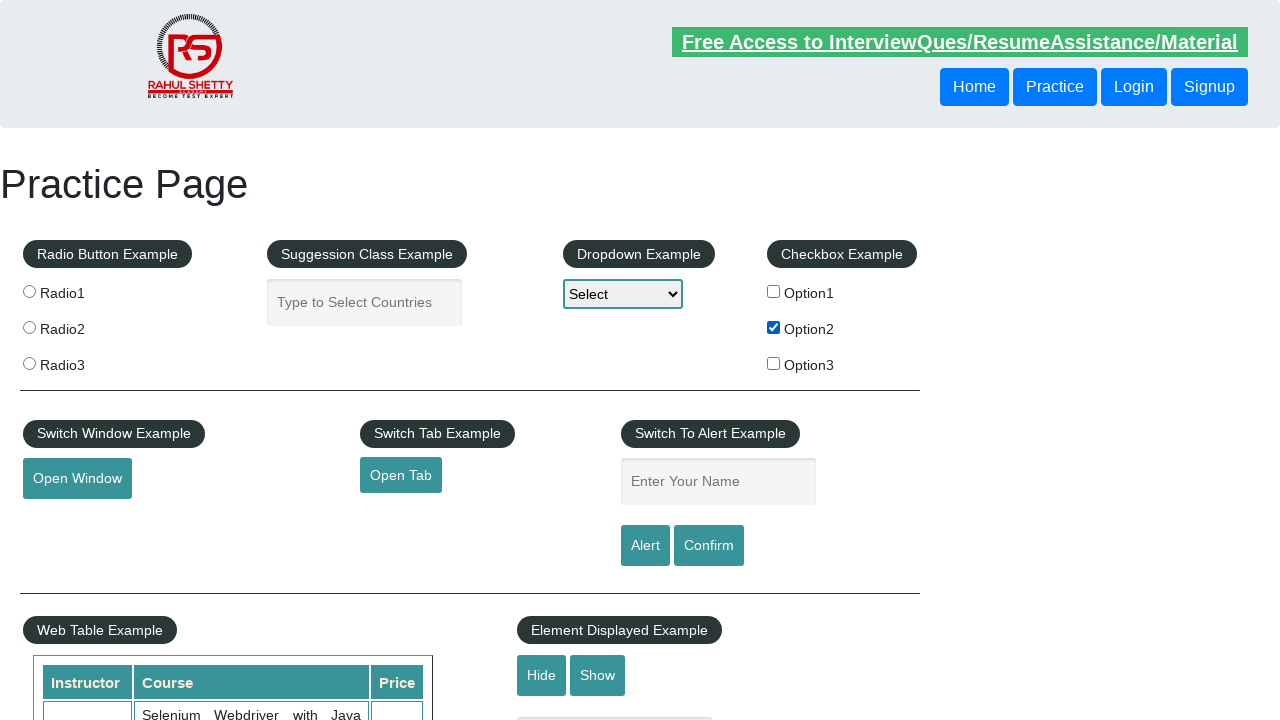

Located all radio buttons on the page
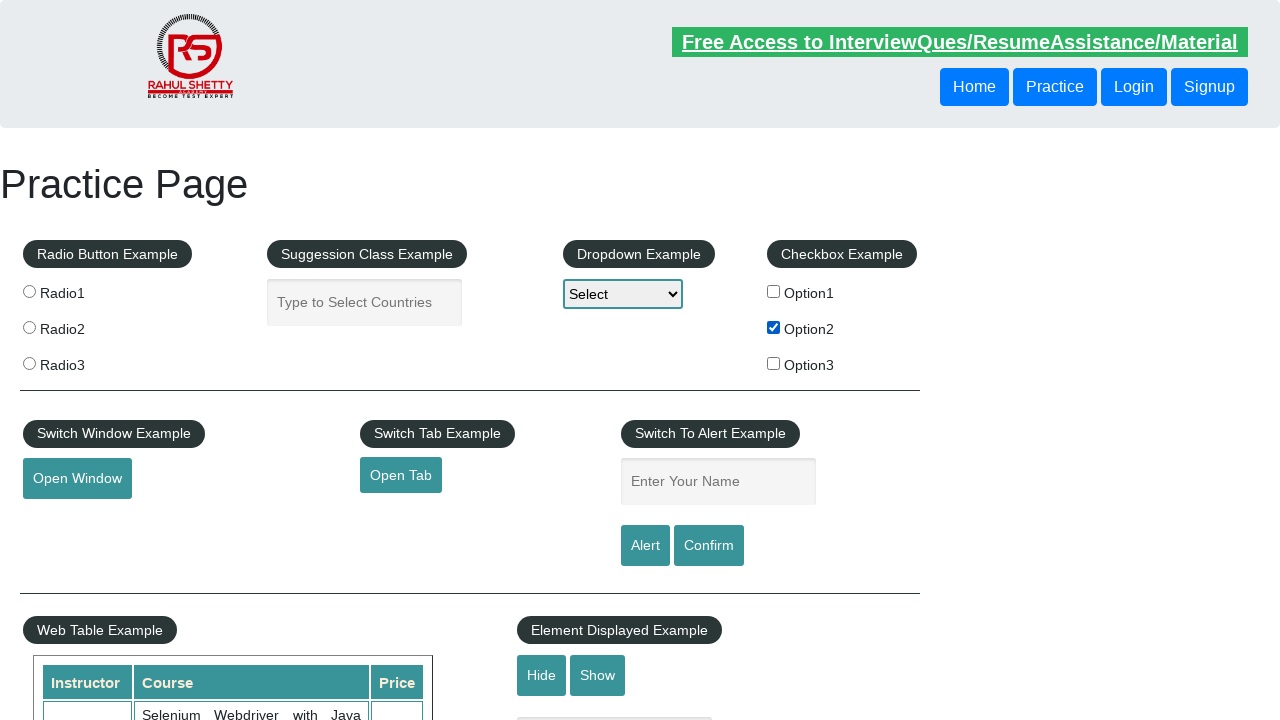

Clicked the second radio button at (29, 327) on .radioButton >> nth=1
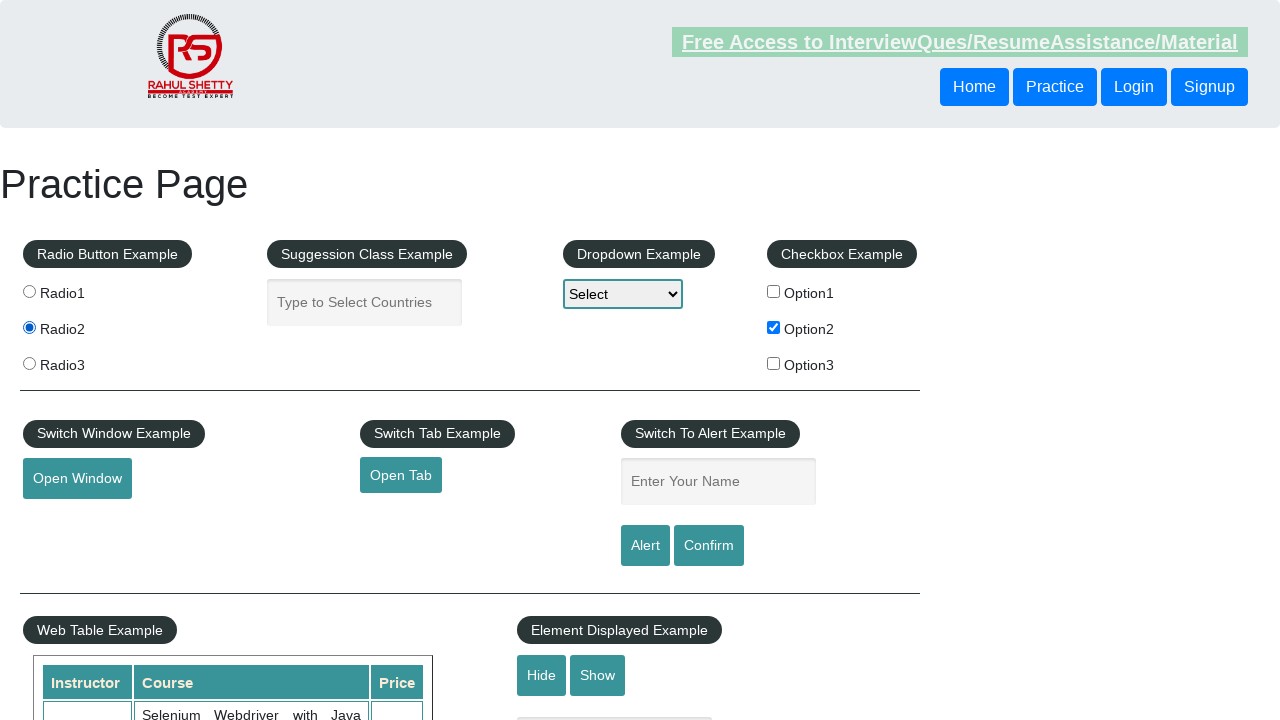

Verified the second radio button is checked
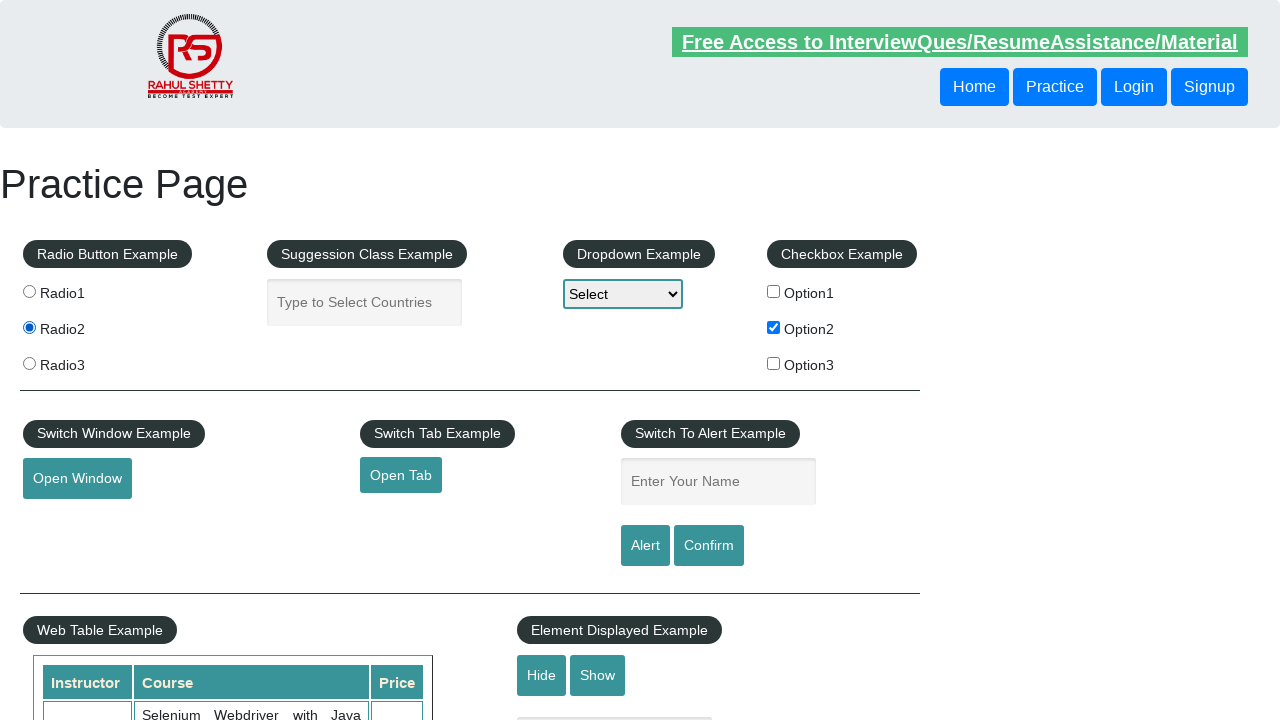

Verified text box is initially visible
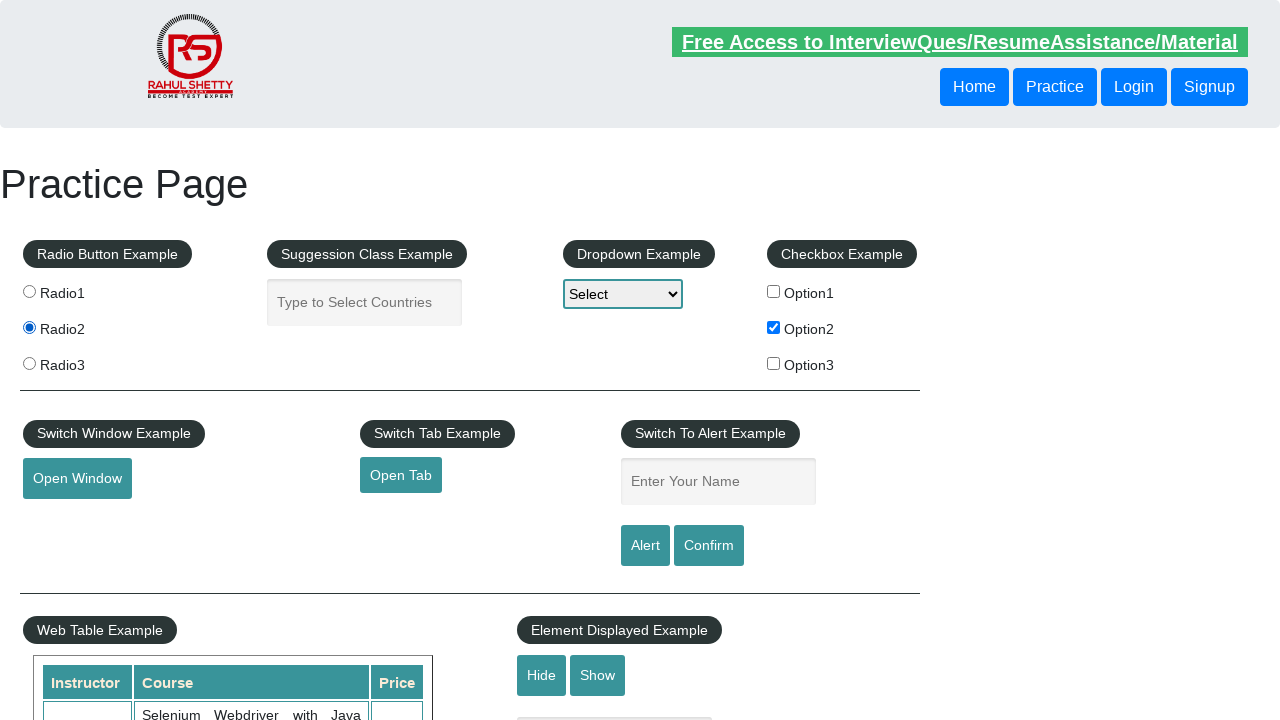

Clicked hide button at (542, 675) on #hide-textbox
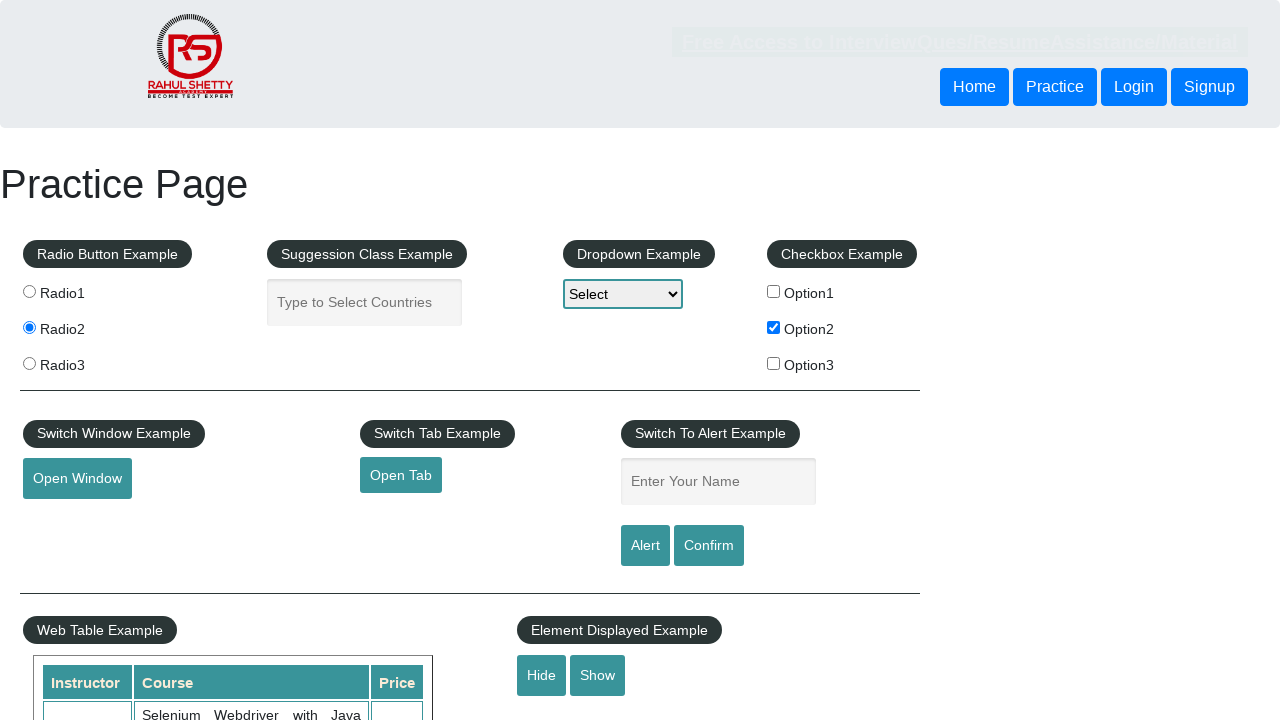

Waited for text box to be hidden
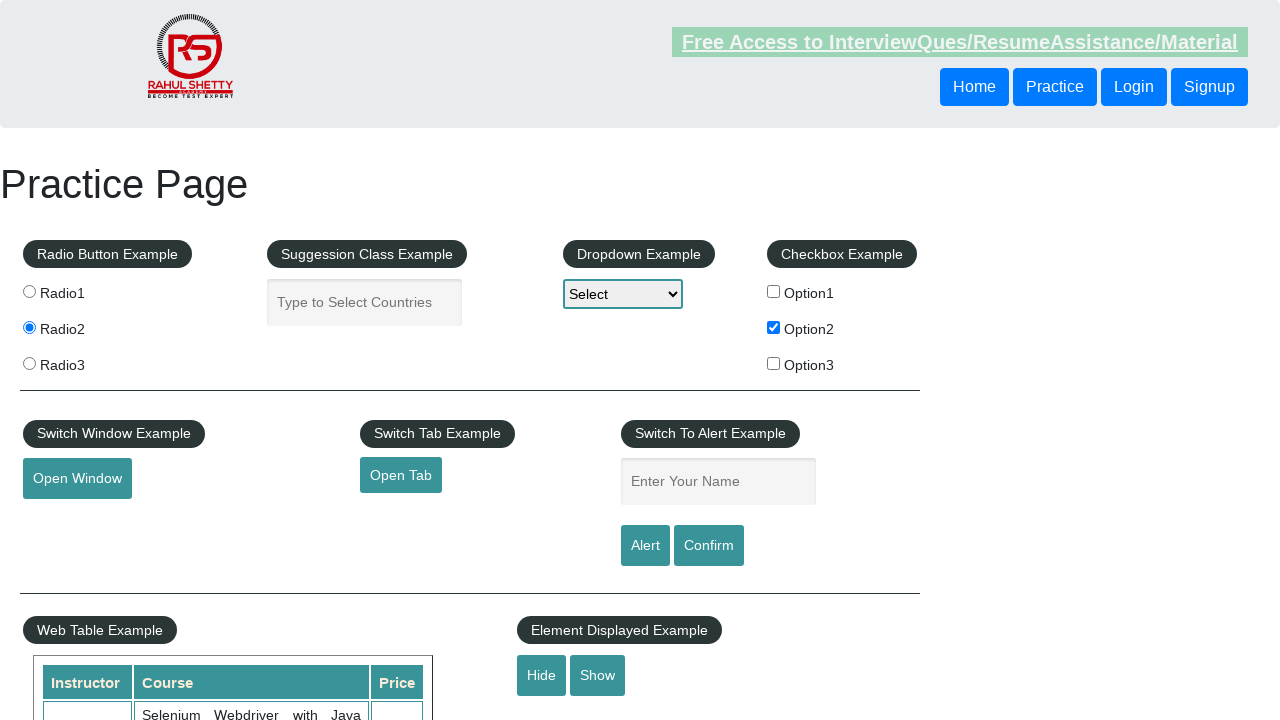

Verified text box is no longer visible
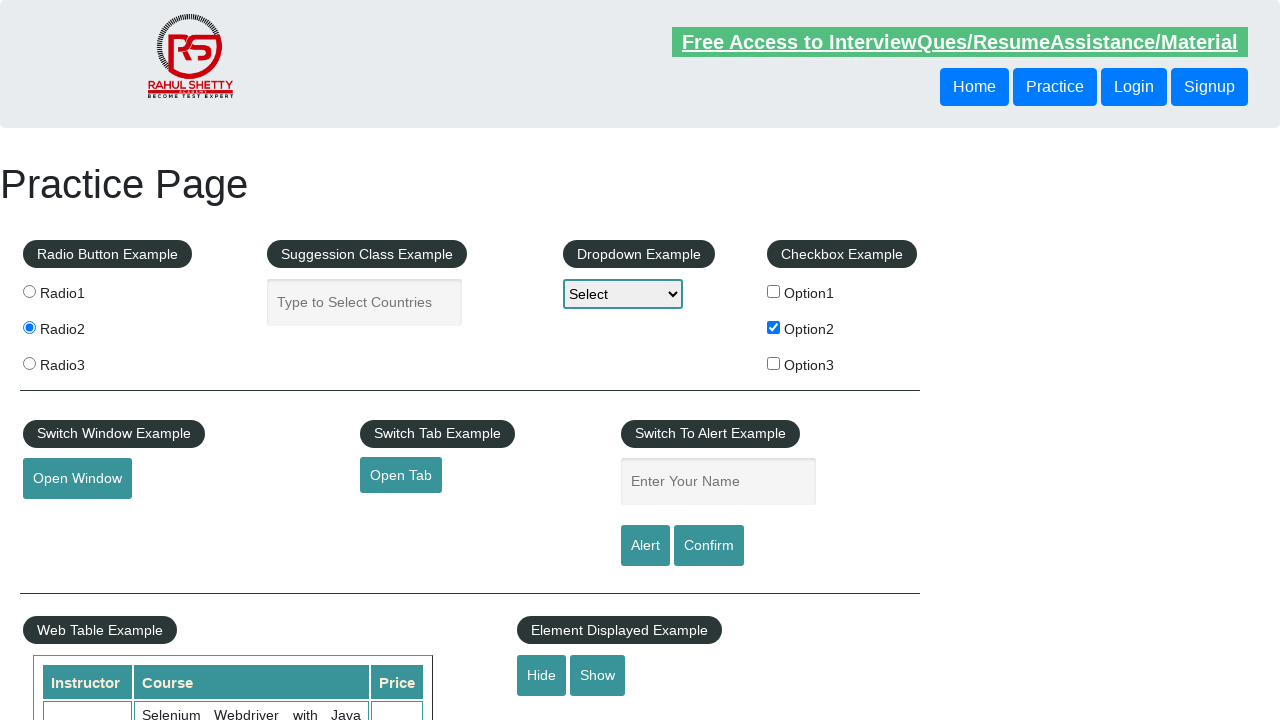

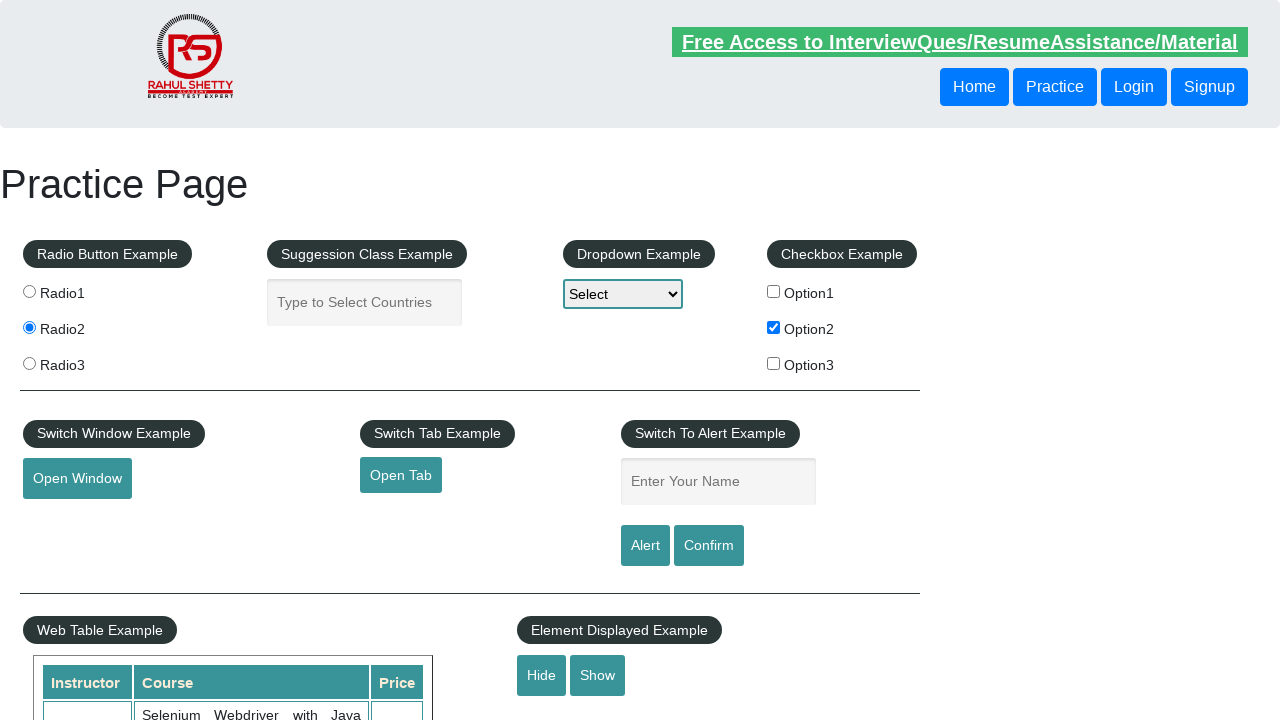